Navigates to the Automation Talks website and verifies the page loads by checking the title

Starting URL: https://automationtalks.com/

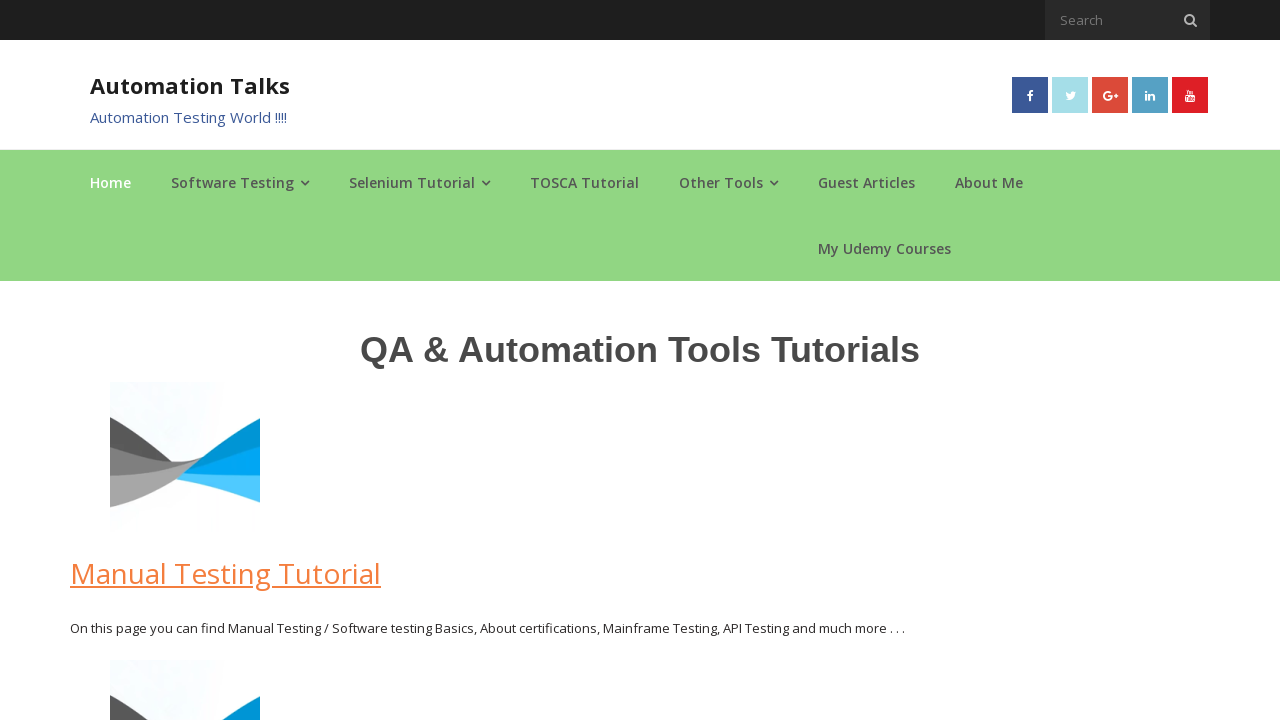

Navigated to Automation Talks website
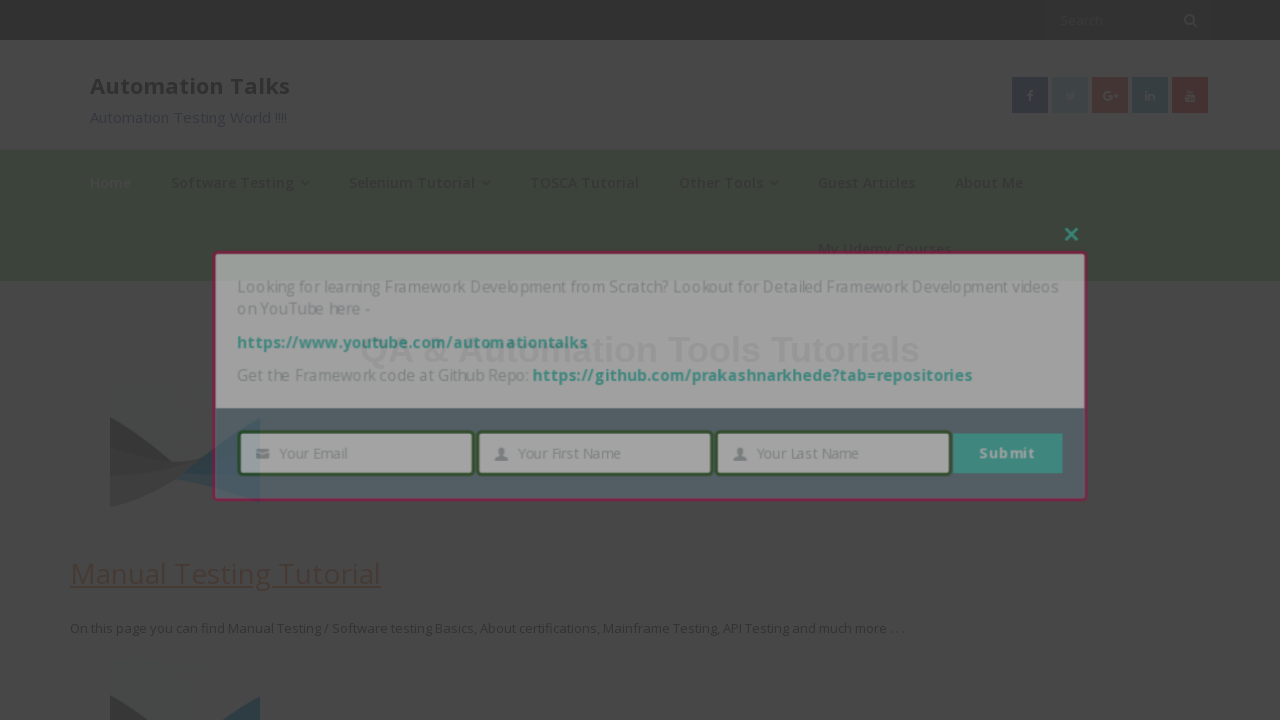

Page DOM content loaded
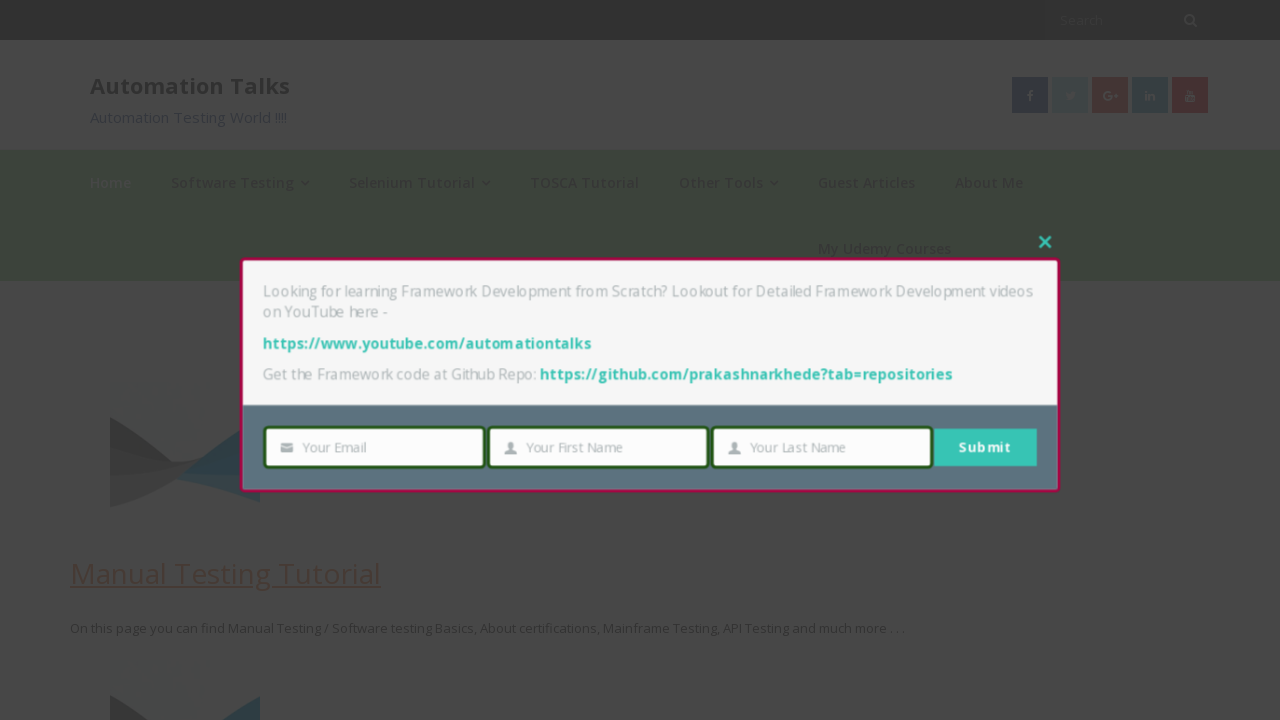

Retrieved page title: 'AutomationTalks - Learn Automation Testing'
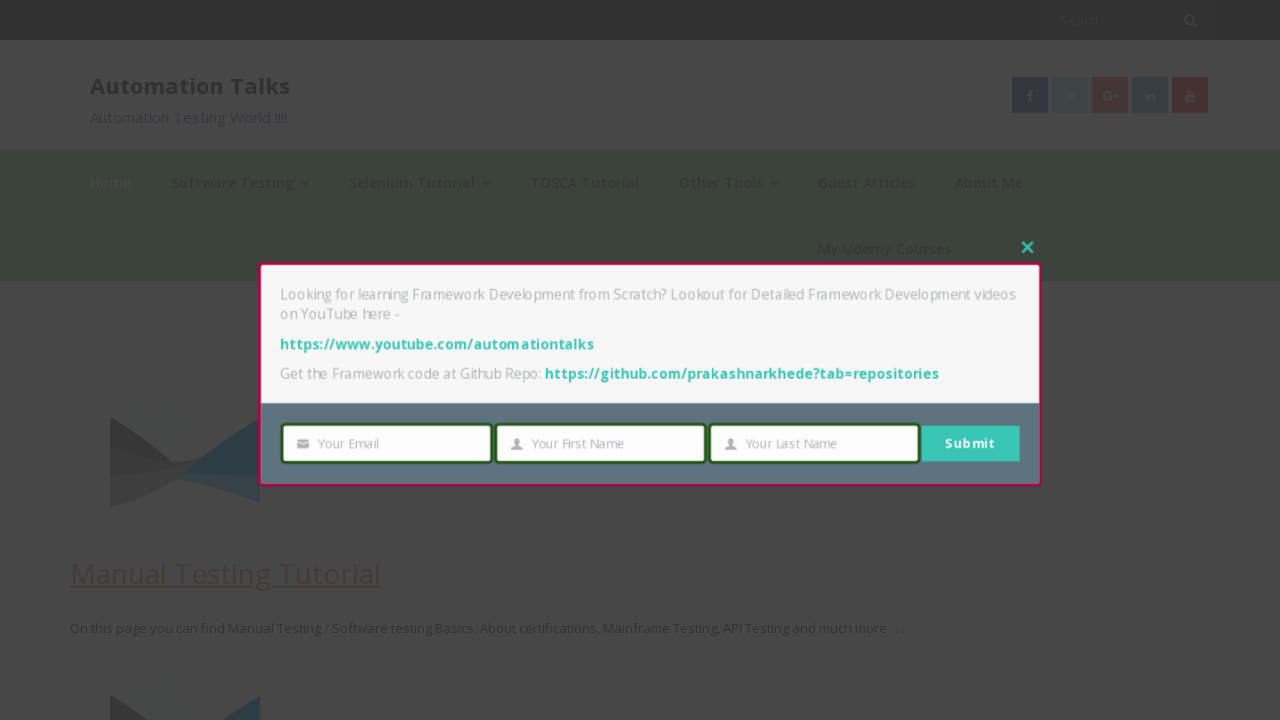

Verified page title is not empty
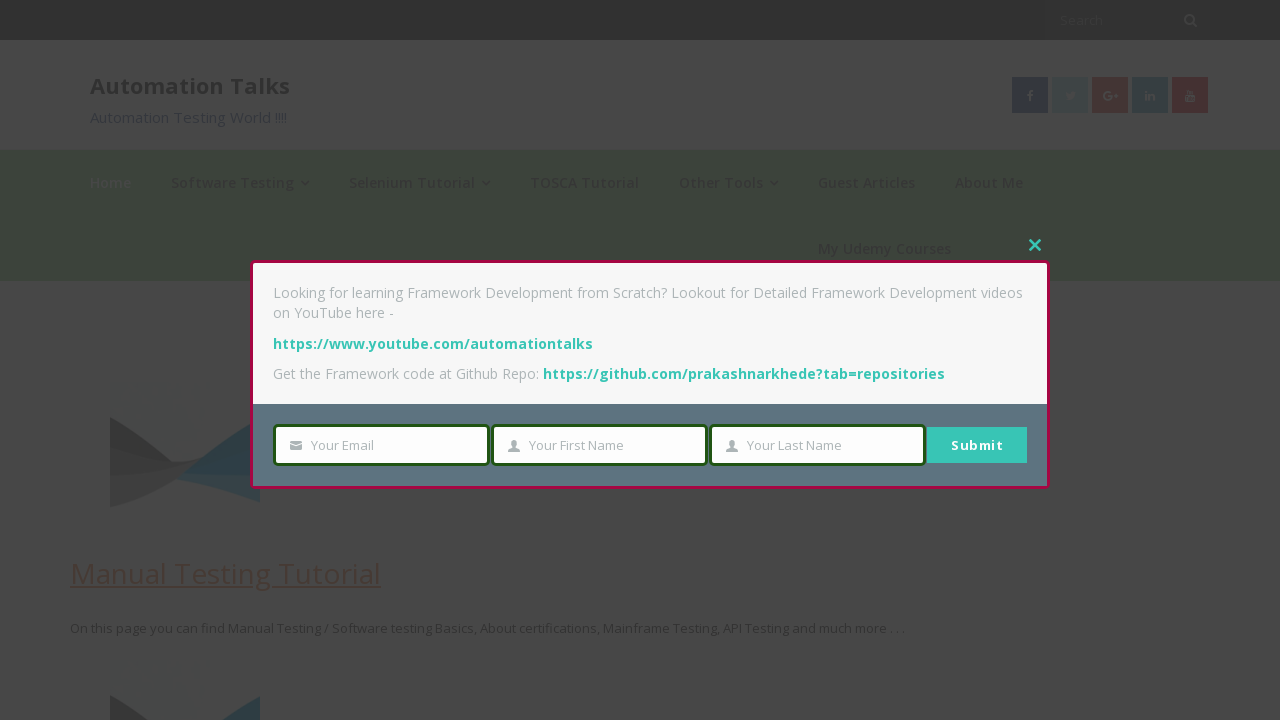

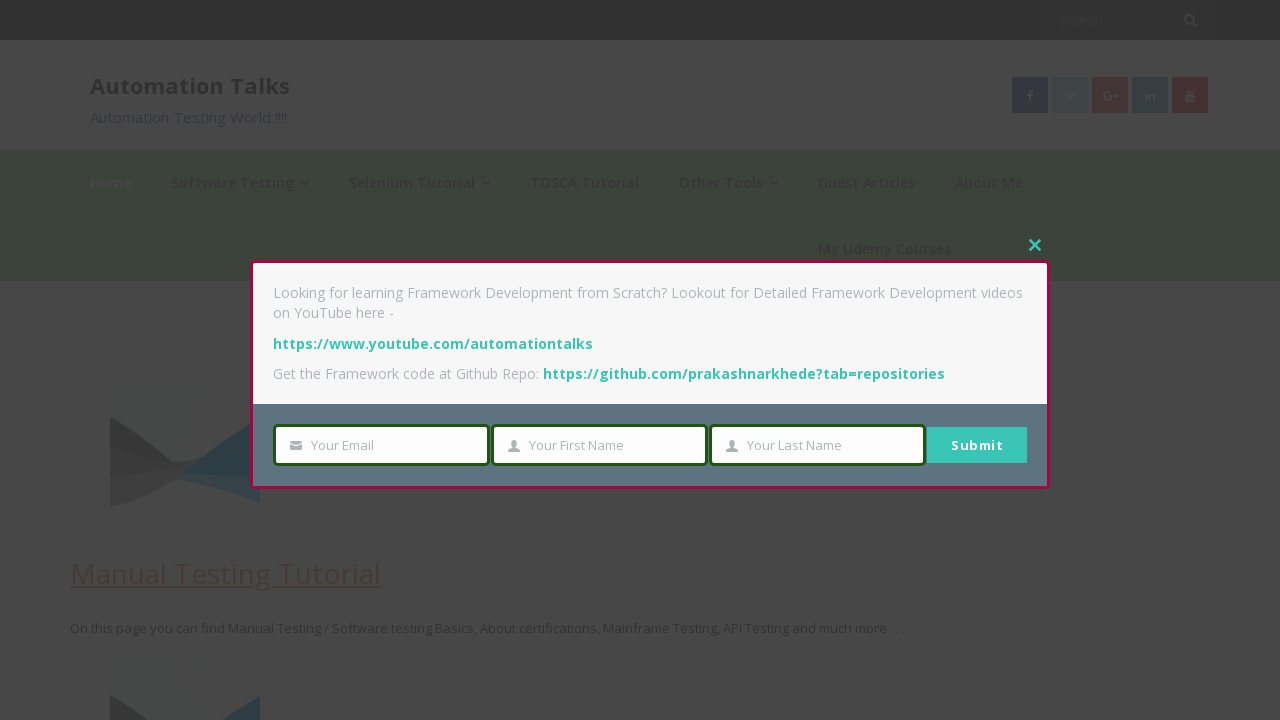